Tests adding 3 todo items in sequence and verifying they appear in the correct order.

Starting URL: https://todomvc.com/examples/react/dist/

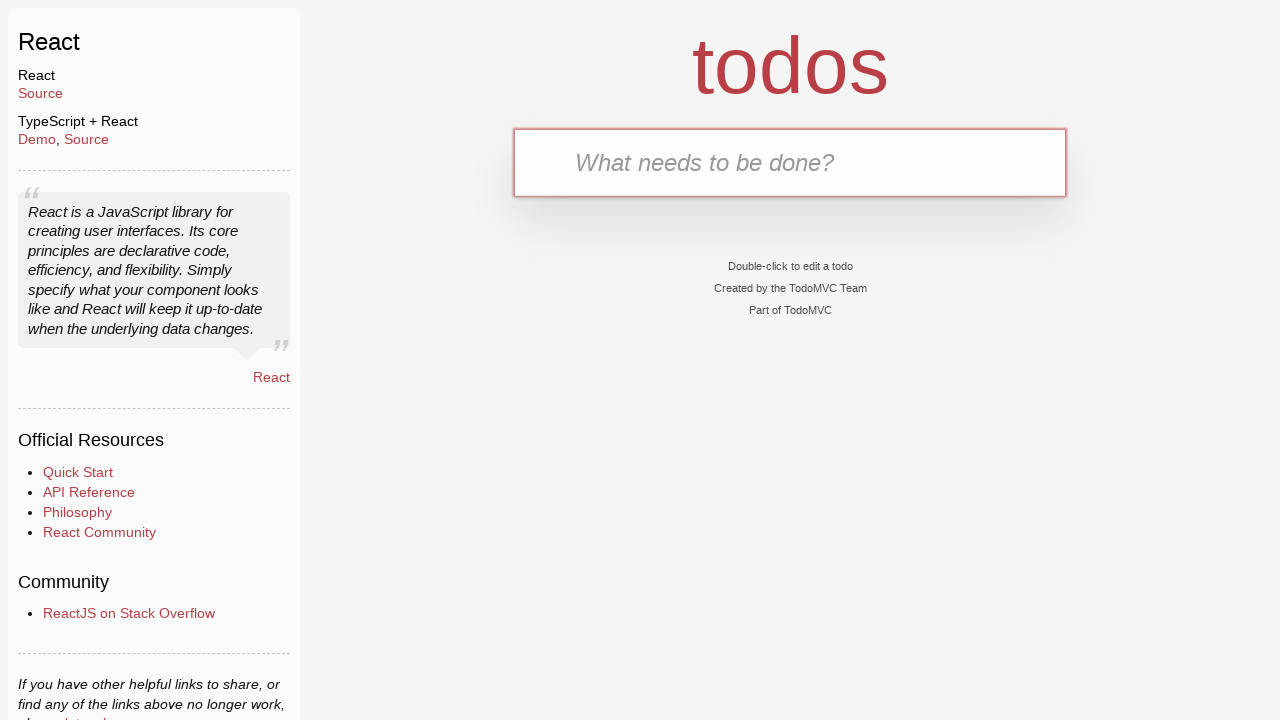

Filled todo input field with 'Task 1' on internal:testid=[data-testid="text-input"s]
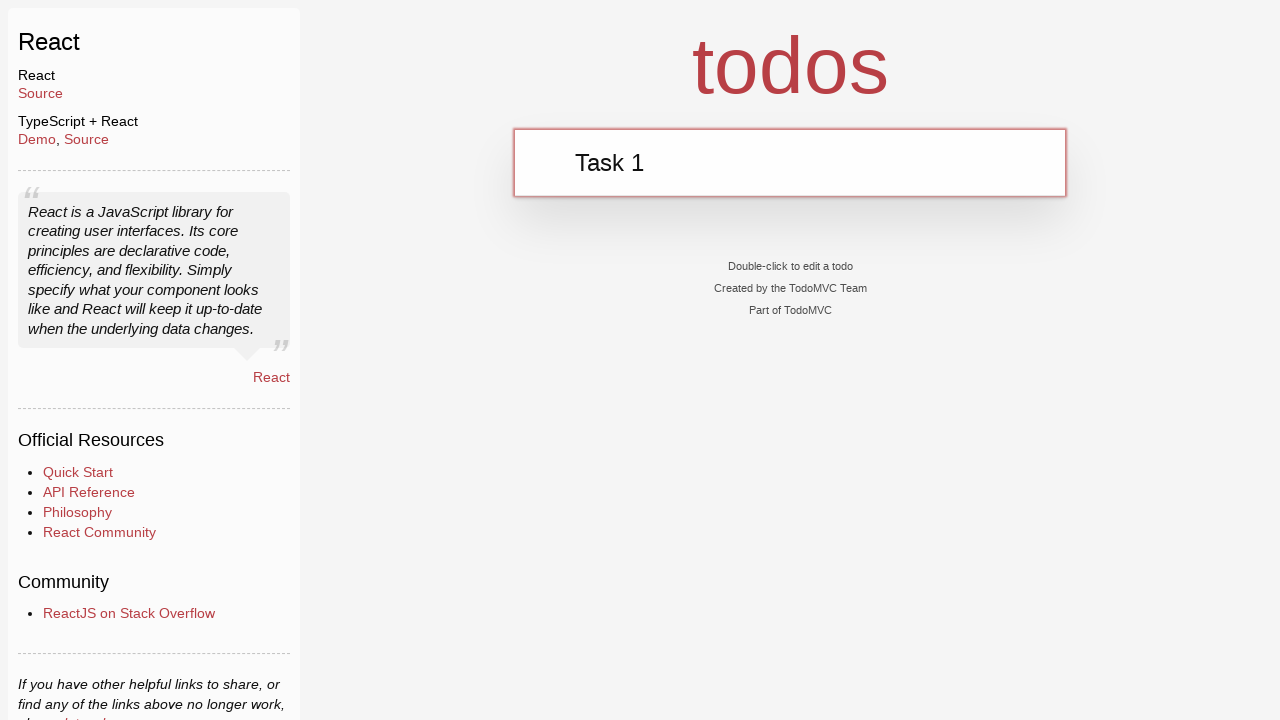

Pressed Enter to add todo 'Task 1'
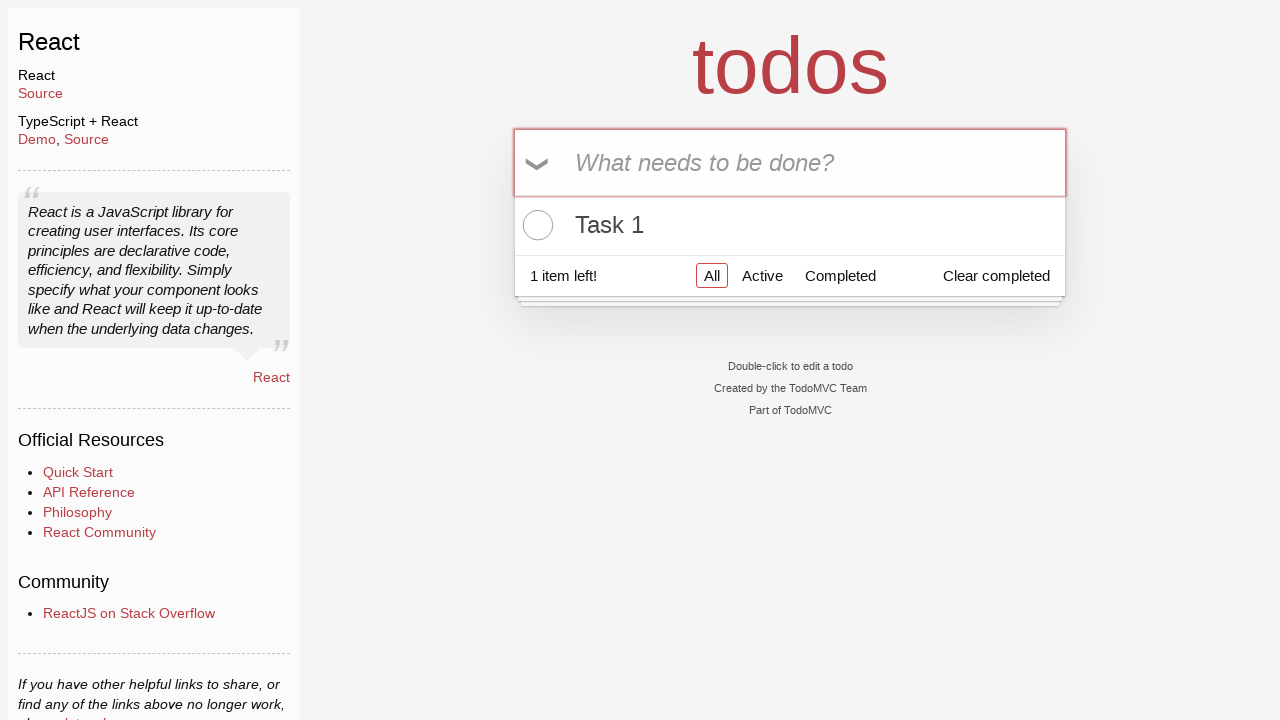

Filled todo input field with 'Task 2' on internal:testid=[data-testid="text-input"s]
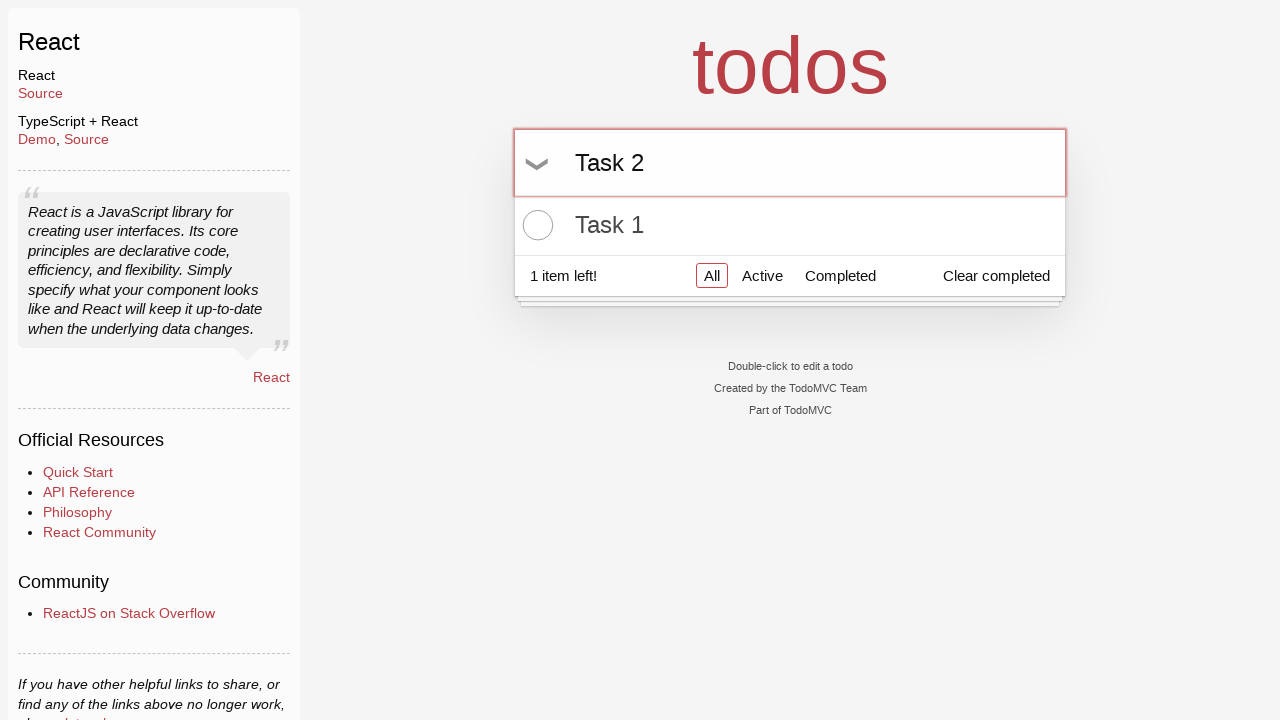

Pressed Enter to add todo 'Task 2'
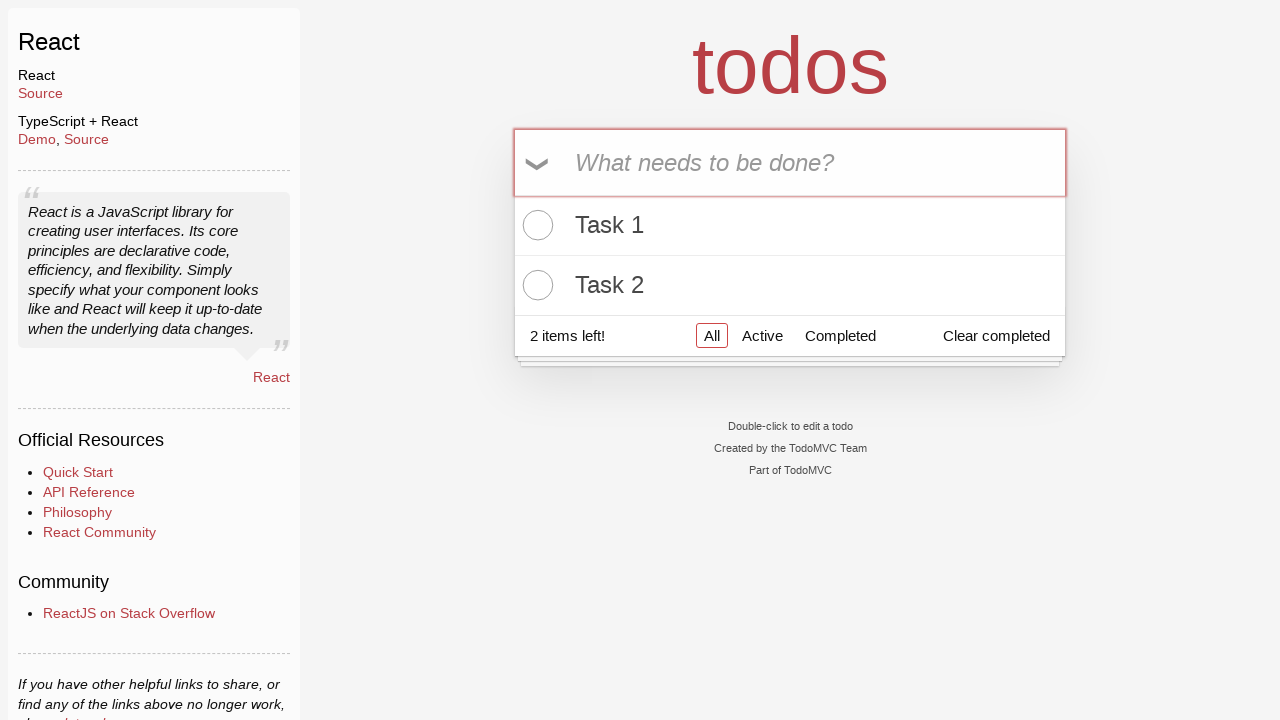

Filled todo input field with 'Task3' on internal:testid=[data-testid="text-input"s]
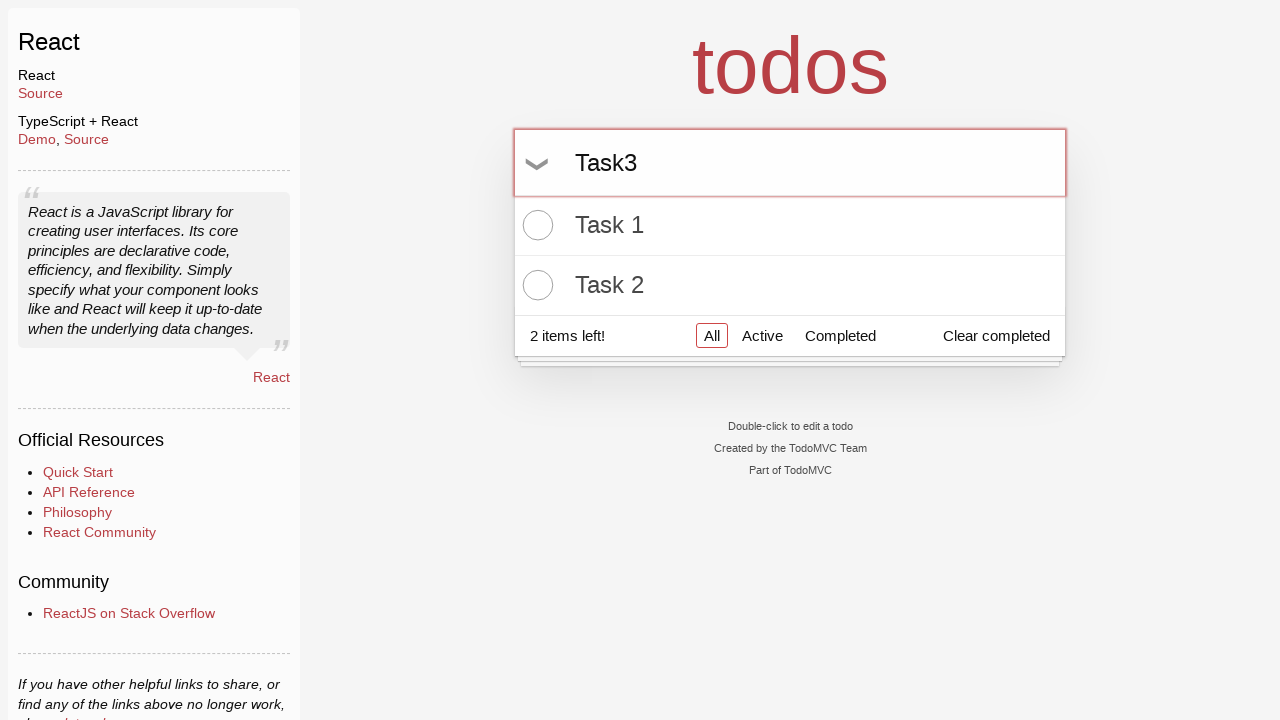

Pressed Enter to add todo 'Task3'
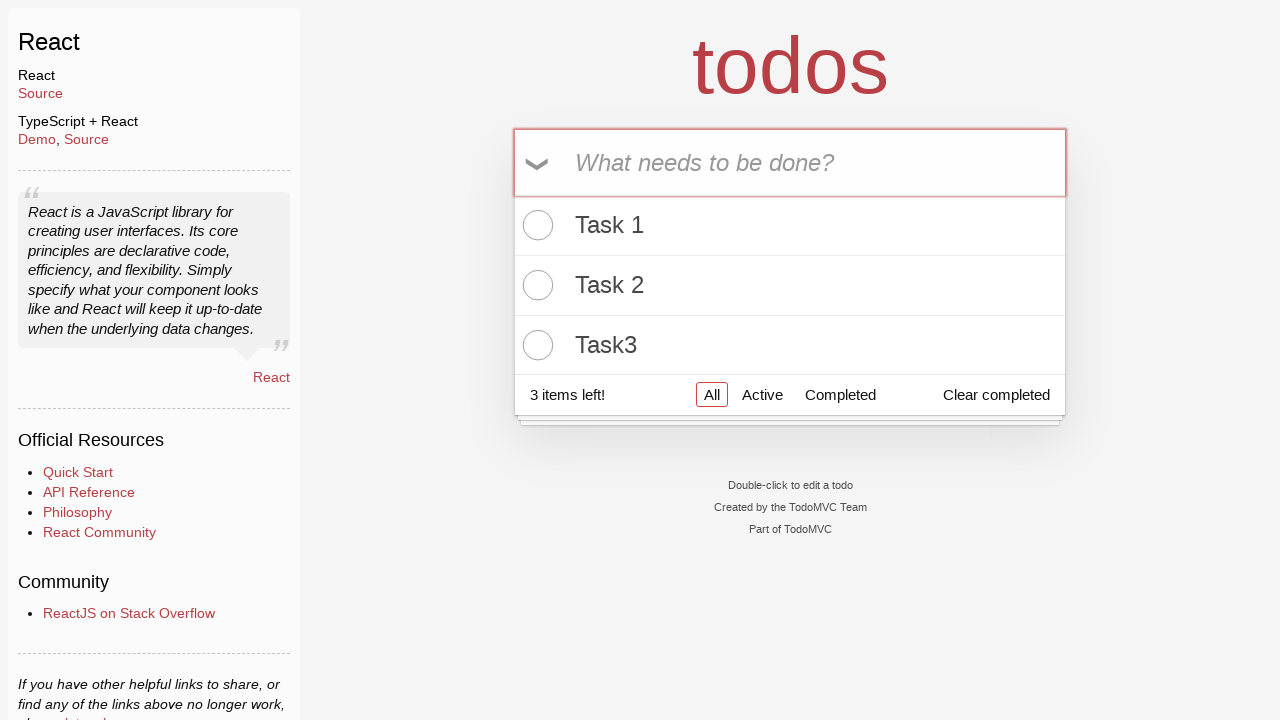

Verified all 3 todos are visible in the list
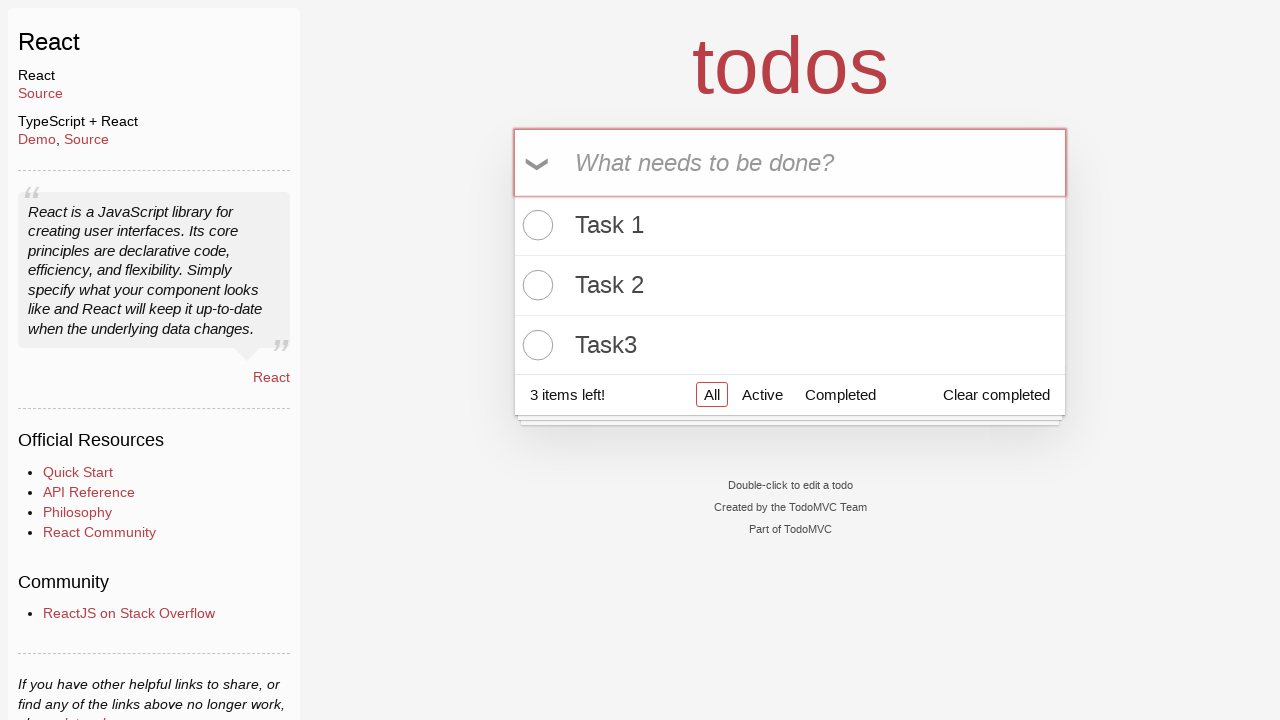

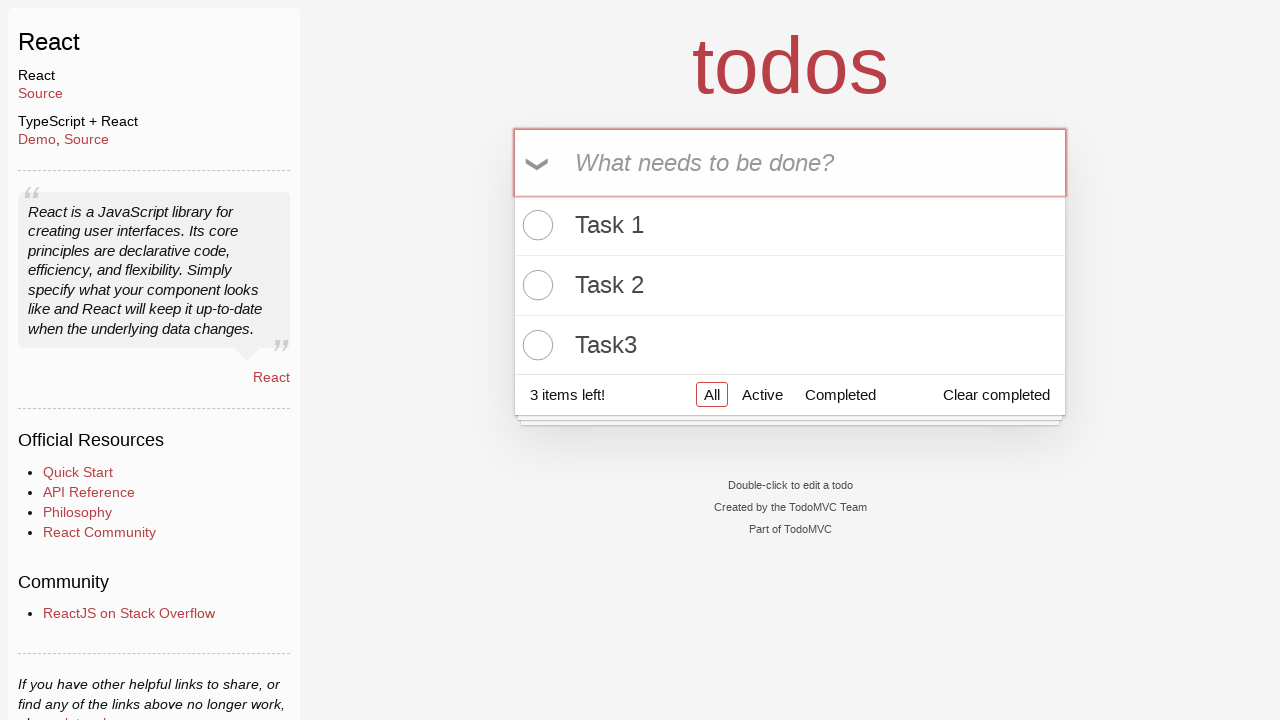